Tests the Ajio e-commerce site by searching for "bags", filtering by Men's gender and Fashion Bags category, then verifying that product results with brands and names are displayed.

Starting URL: https://www.ajio.com

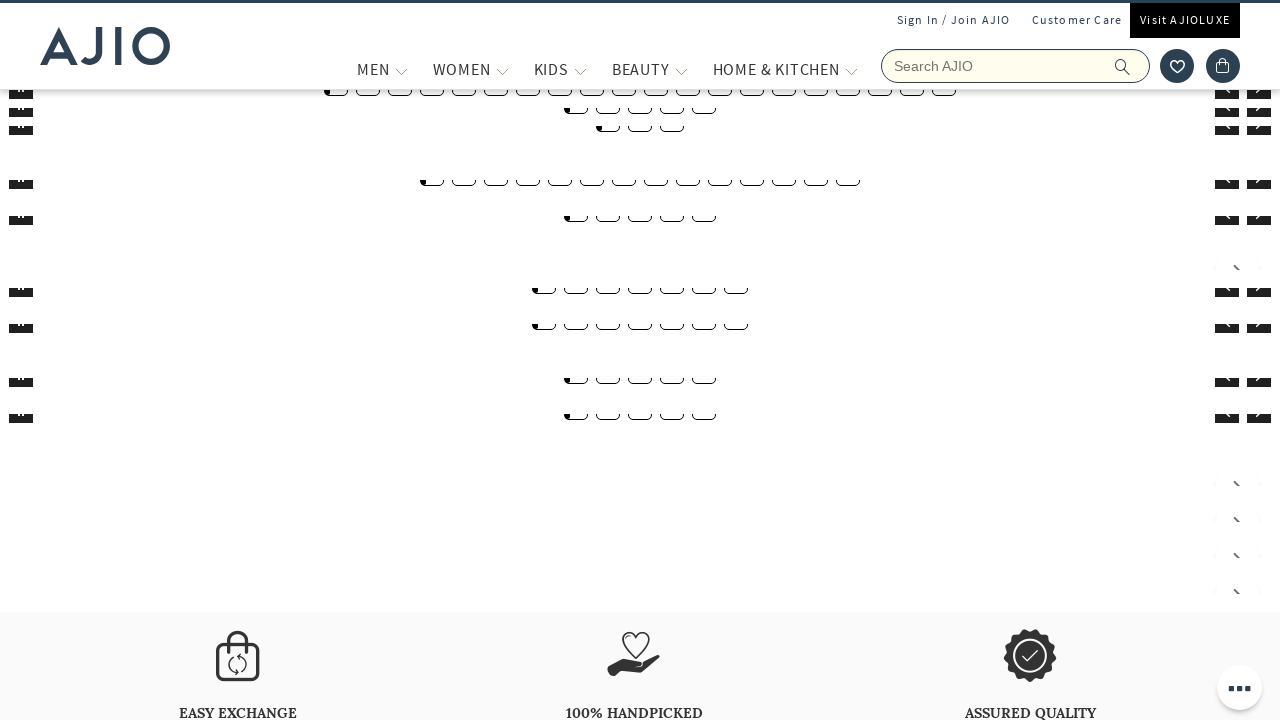

Filled search field with 'bags' on input[name='searchVal']
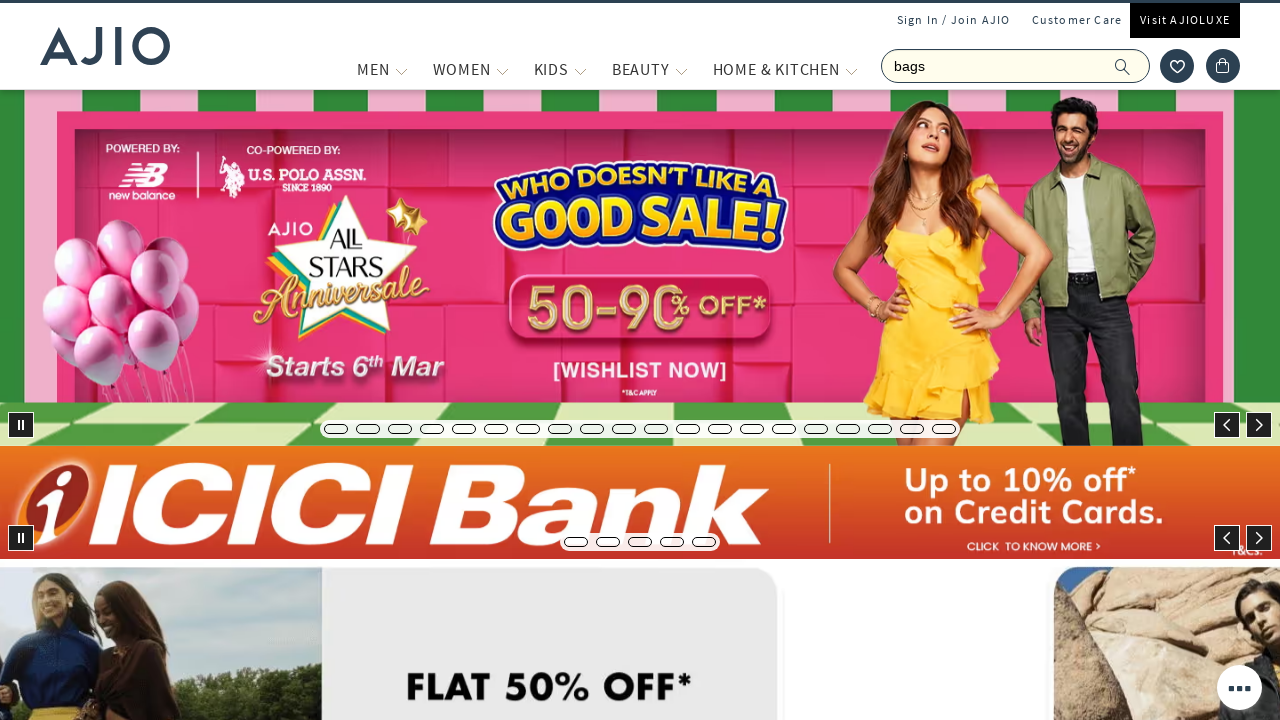

Clicked search icon to initiate search at (1123, 66) on span.ic-search
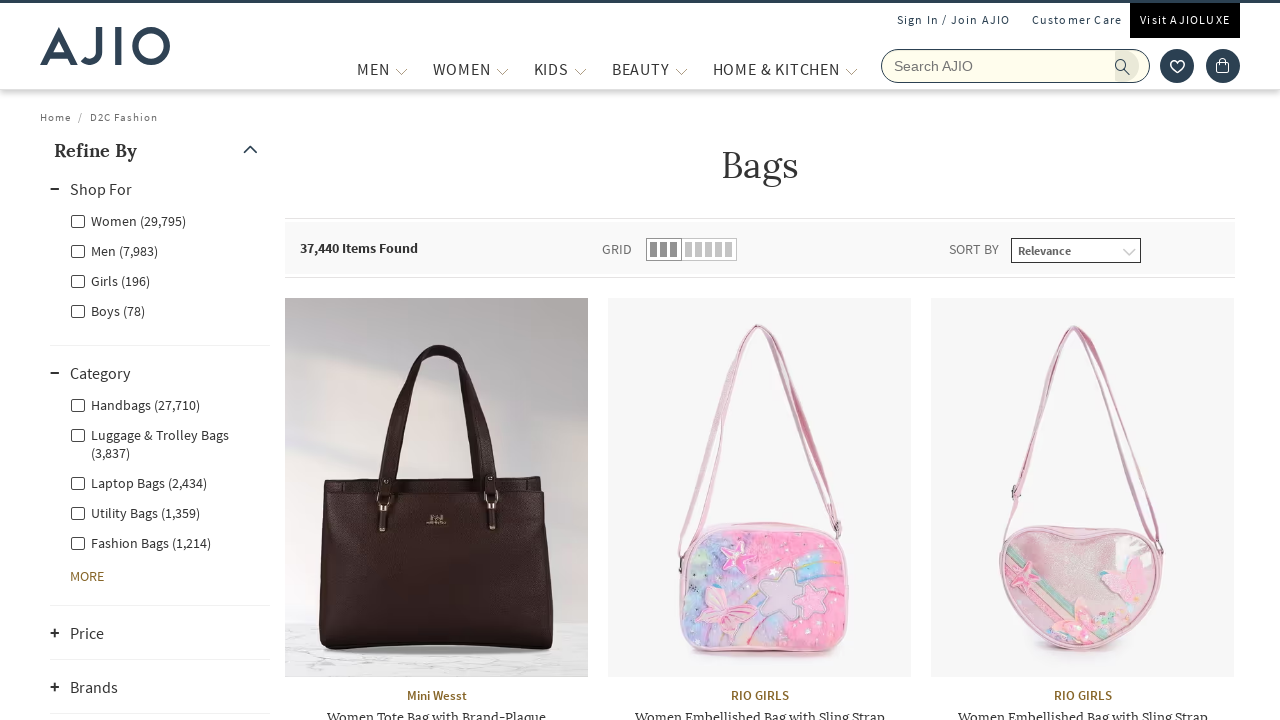

Search results loaded with item count displayed
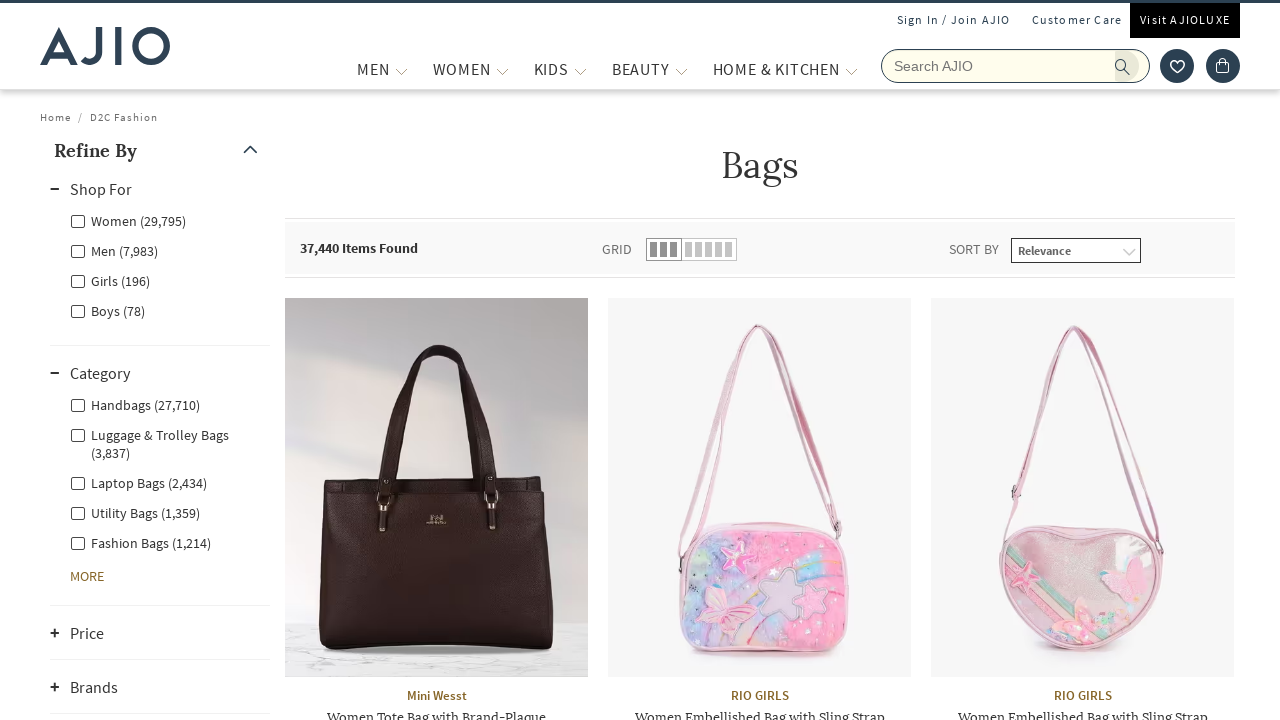

Clicked 'Men' gender filter at (114, 250) on label.facet-linkname-genderfilter.facet-linkname-Men
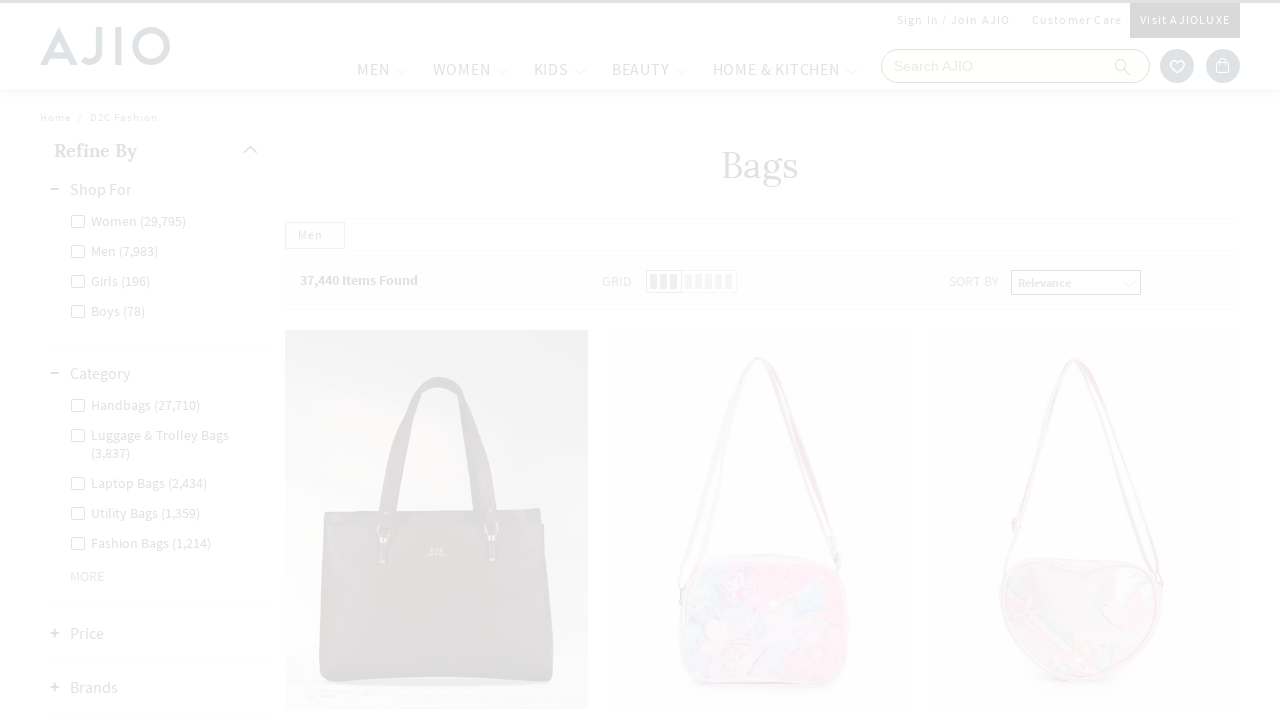

Waited for Men gender filter to apply
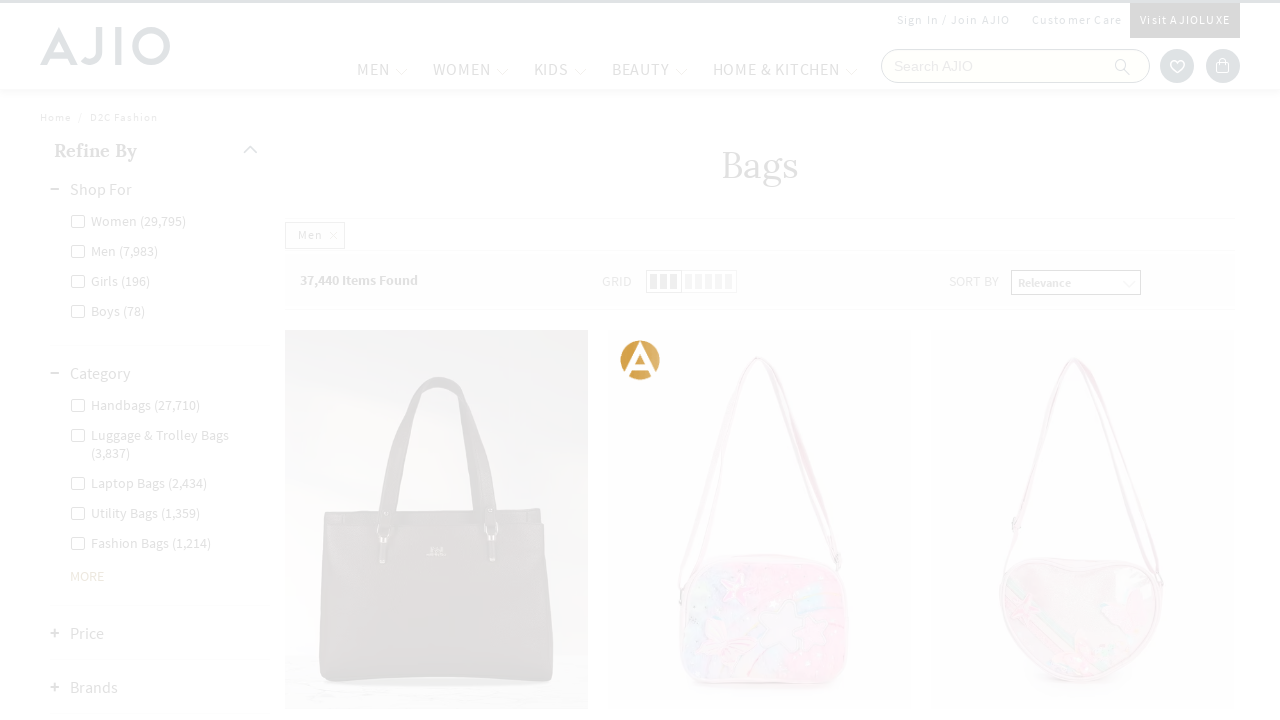

Clicked 'Fashion Bags' category filter at (140, 482) on label:has-text('Fashion Bags')
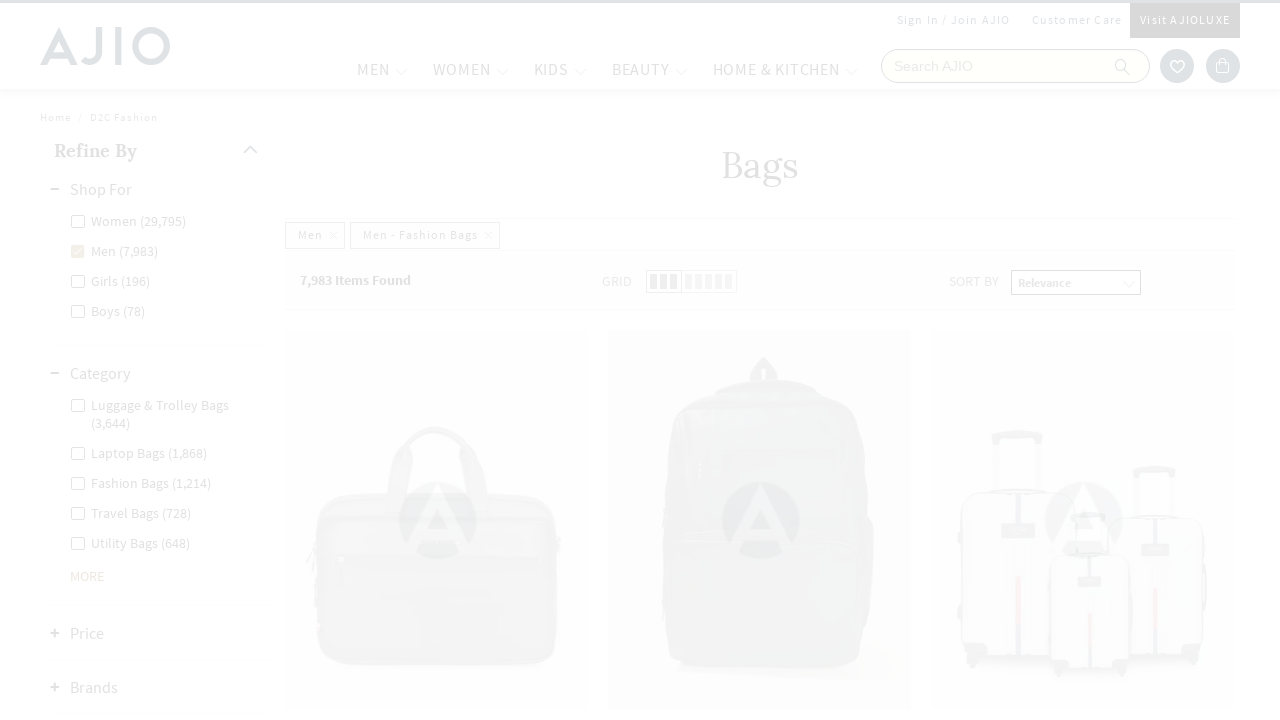

Waited for Fashion Bags category filter to apply
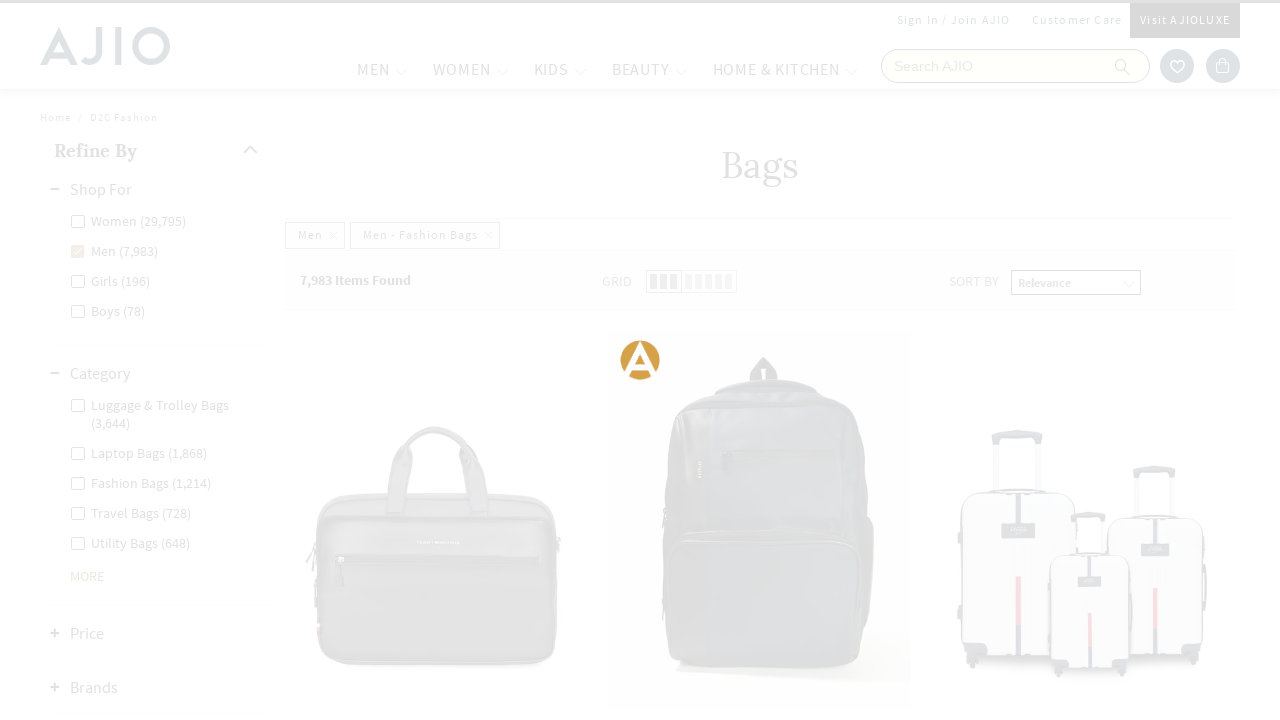

Verified item count is displayed
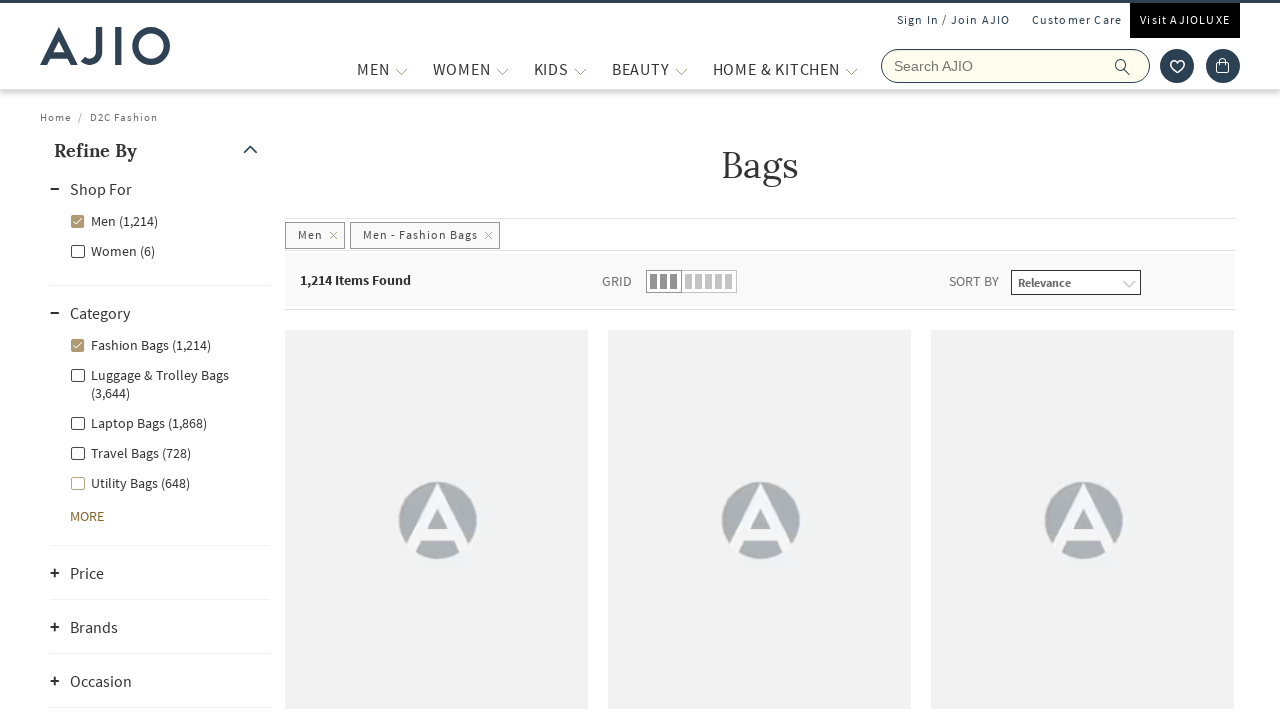

Verified product brand names are displayed
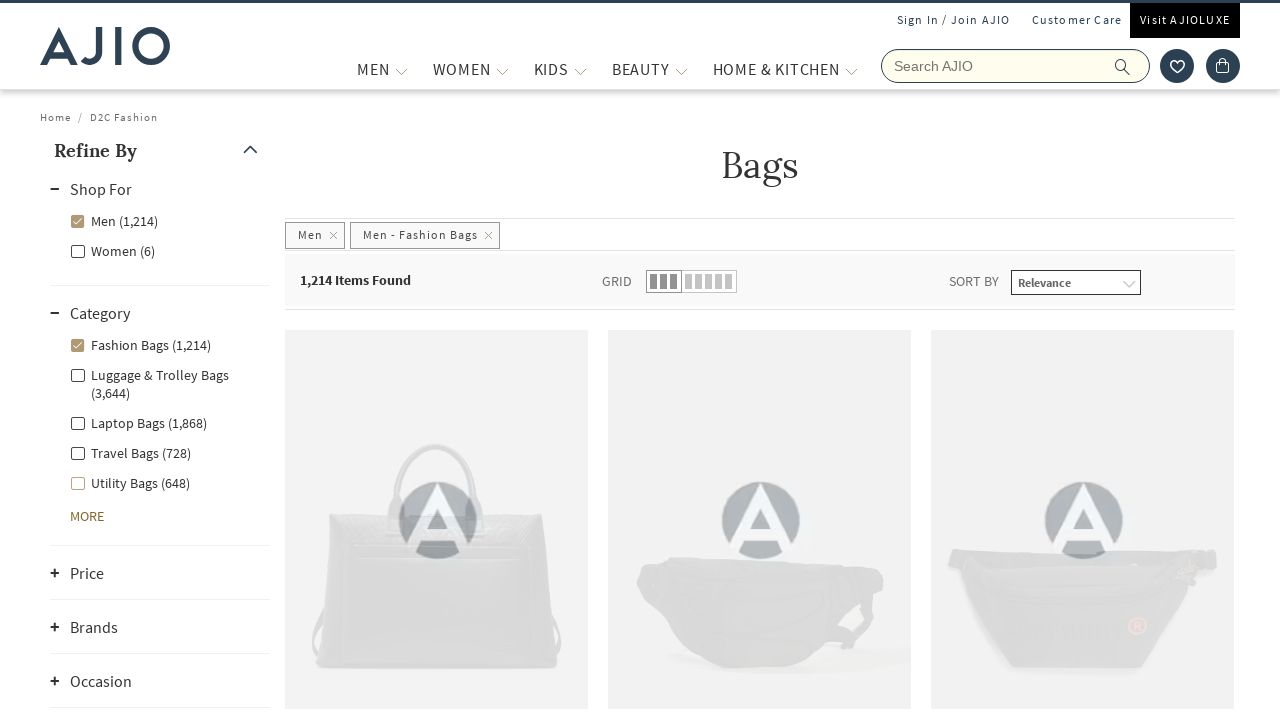

Verified product bag names are displayed
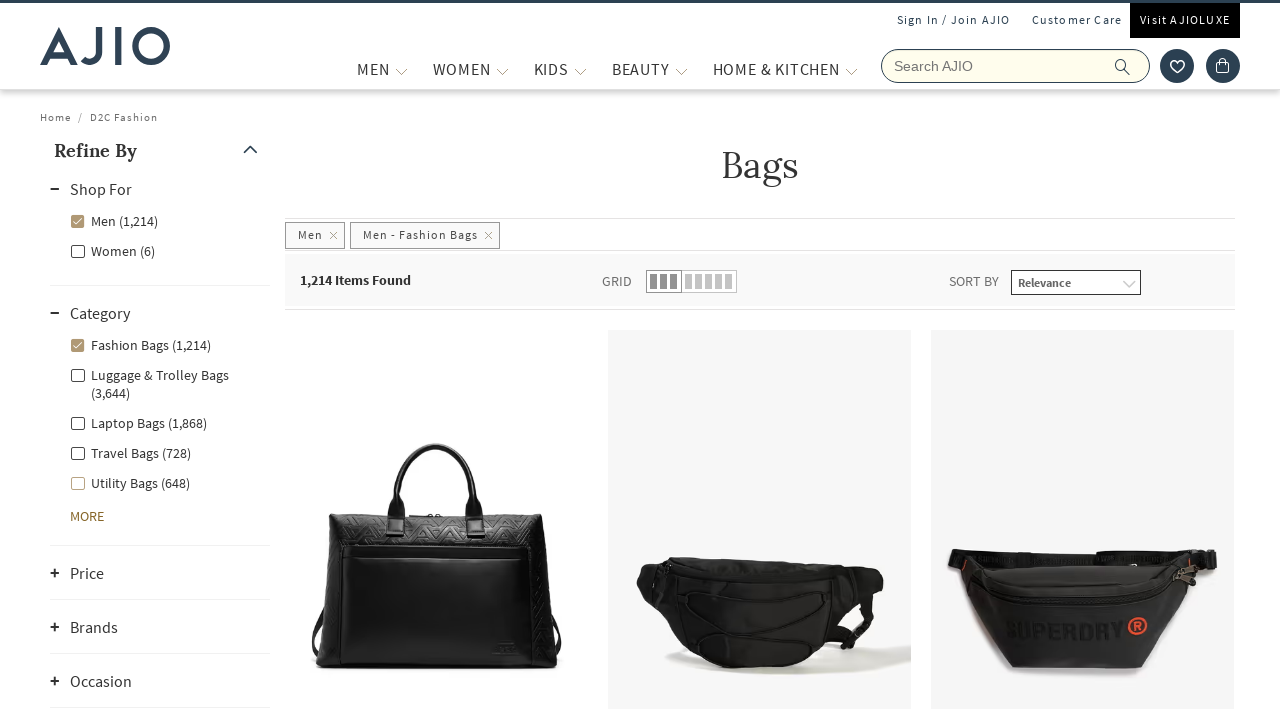

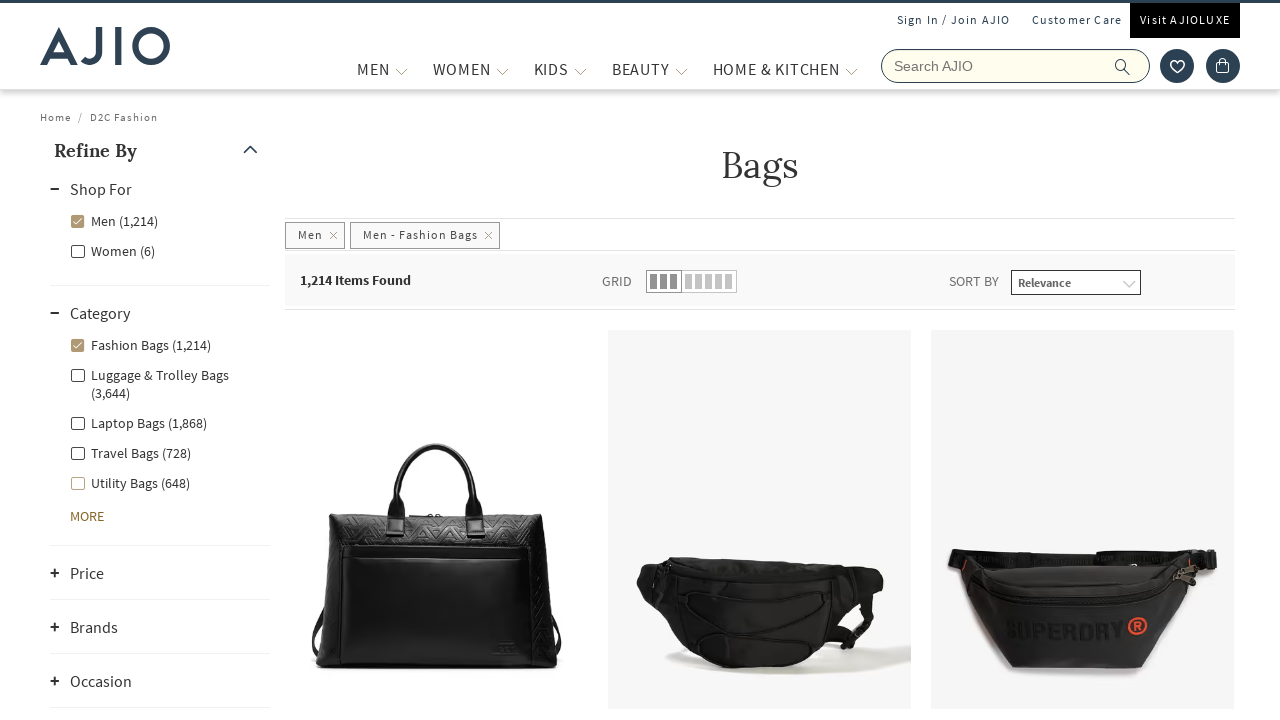